Tests explicit wait functionality by clicking elements that trigger visibility and invisibility changes on a demo page

Starting URL: https://leafground.com/waits.xhtml

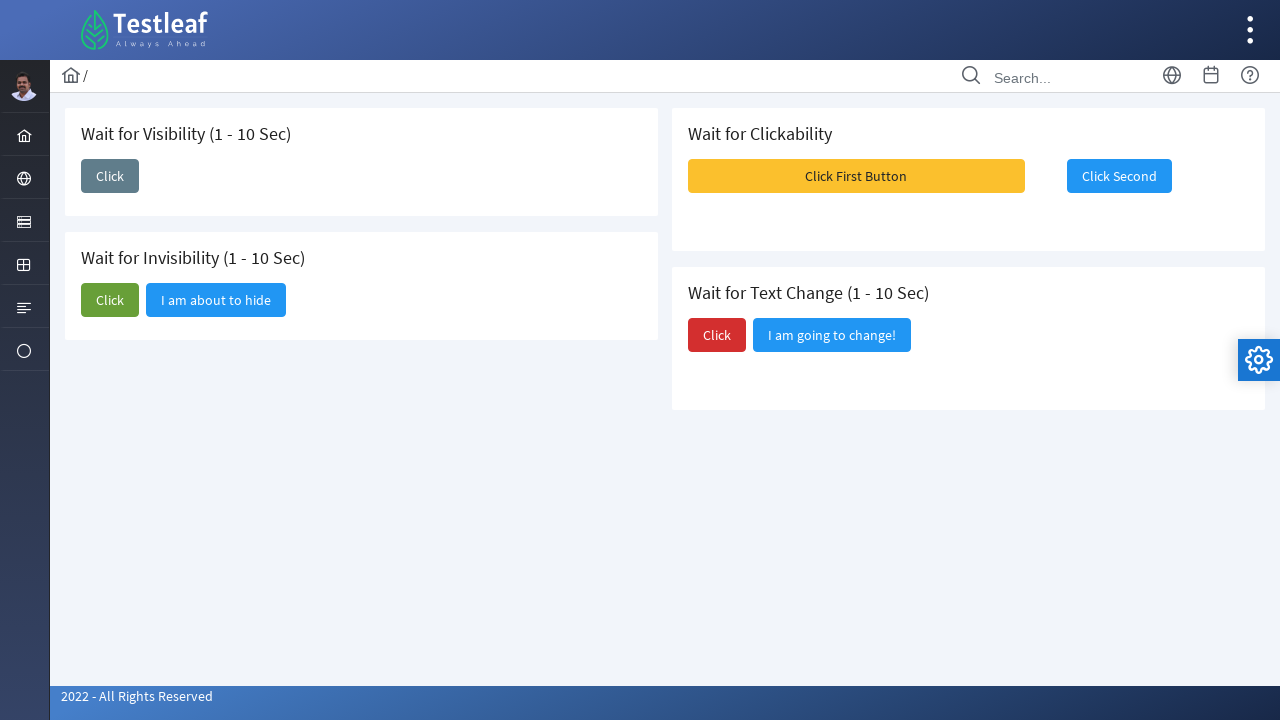

Clicked first button to trigger visibility change at (110, 176) on (//span[text()='Click'])[1]
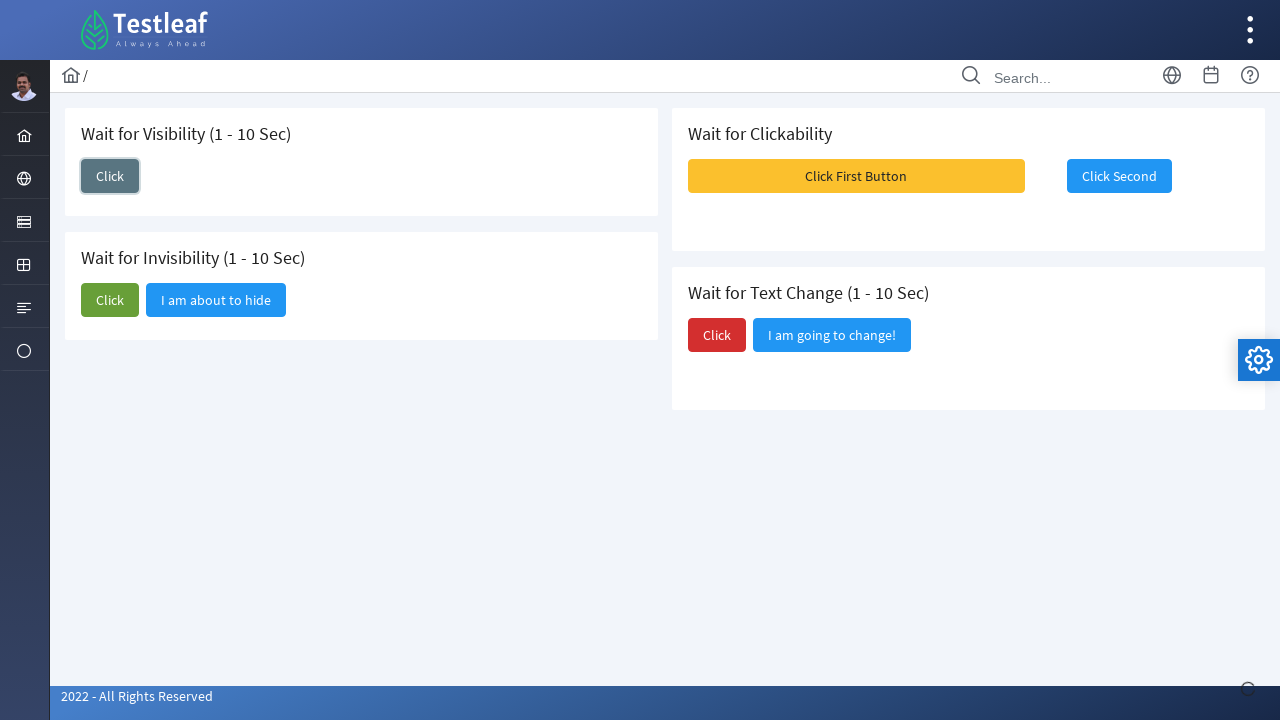

Waited for 'I am here' text to become visible
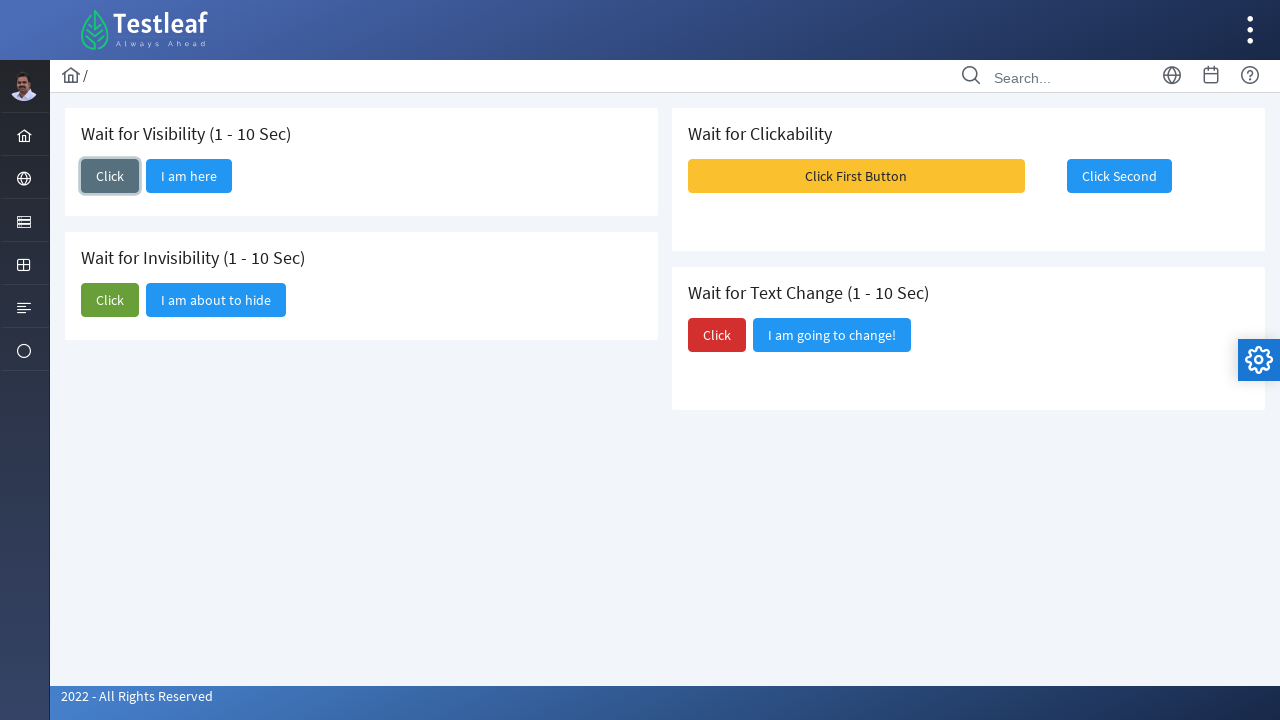

Retrieved text content: 'I am here'
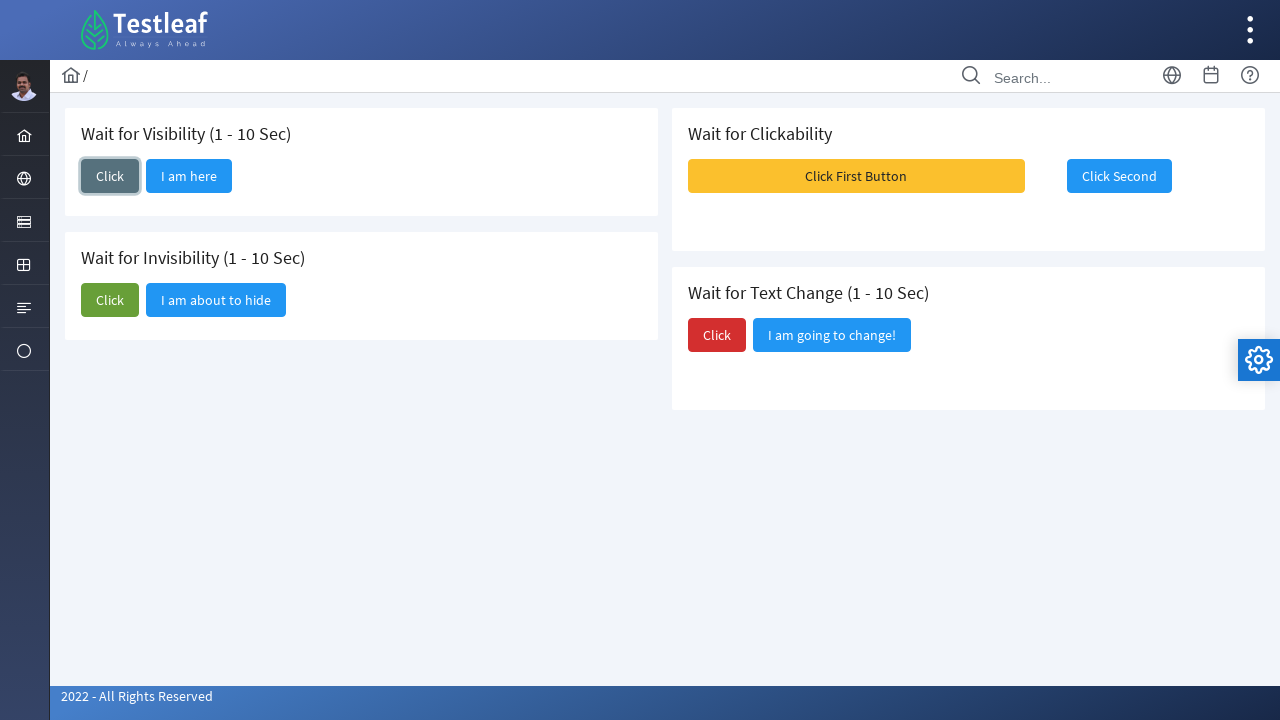

Clicked second button to trigger invisibility change at (110, 300) on (//span[text()='Click'])[2]
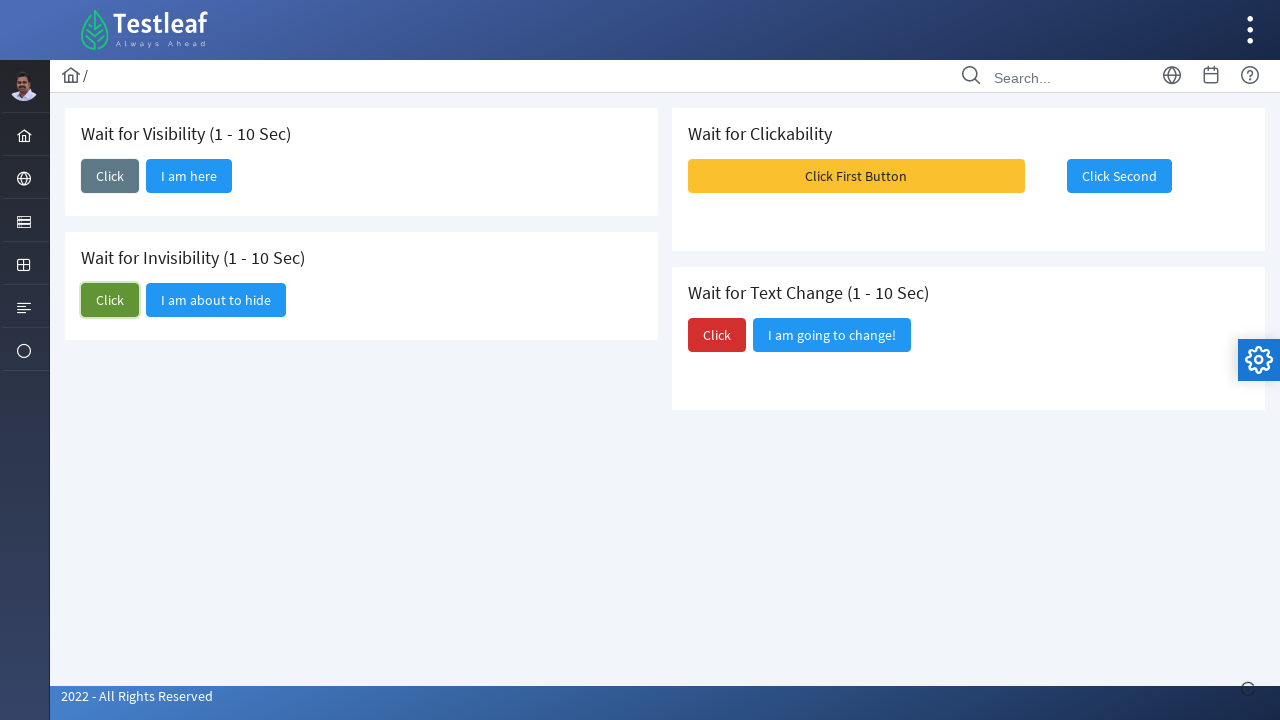

Waited for second button to remain visible
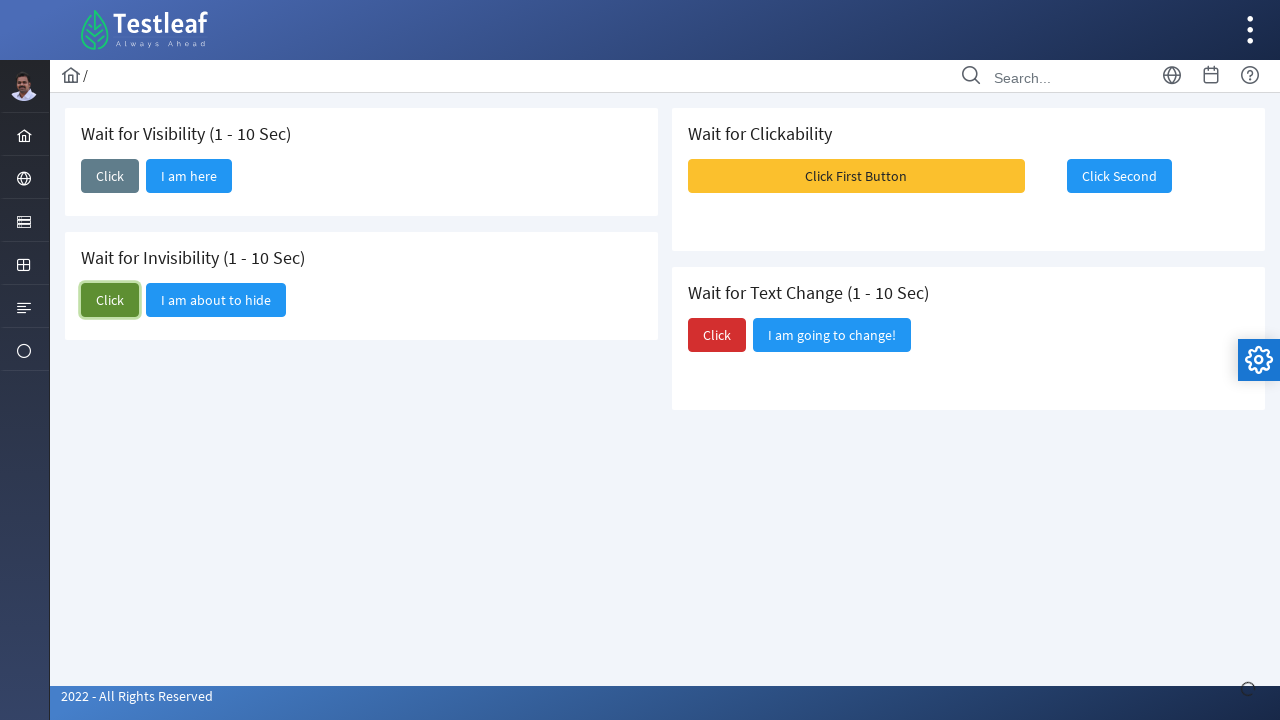

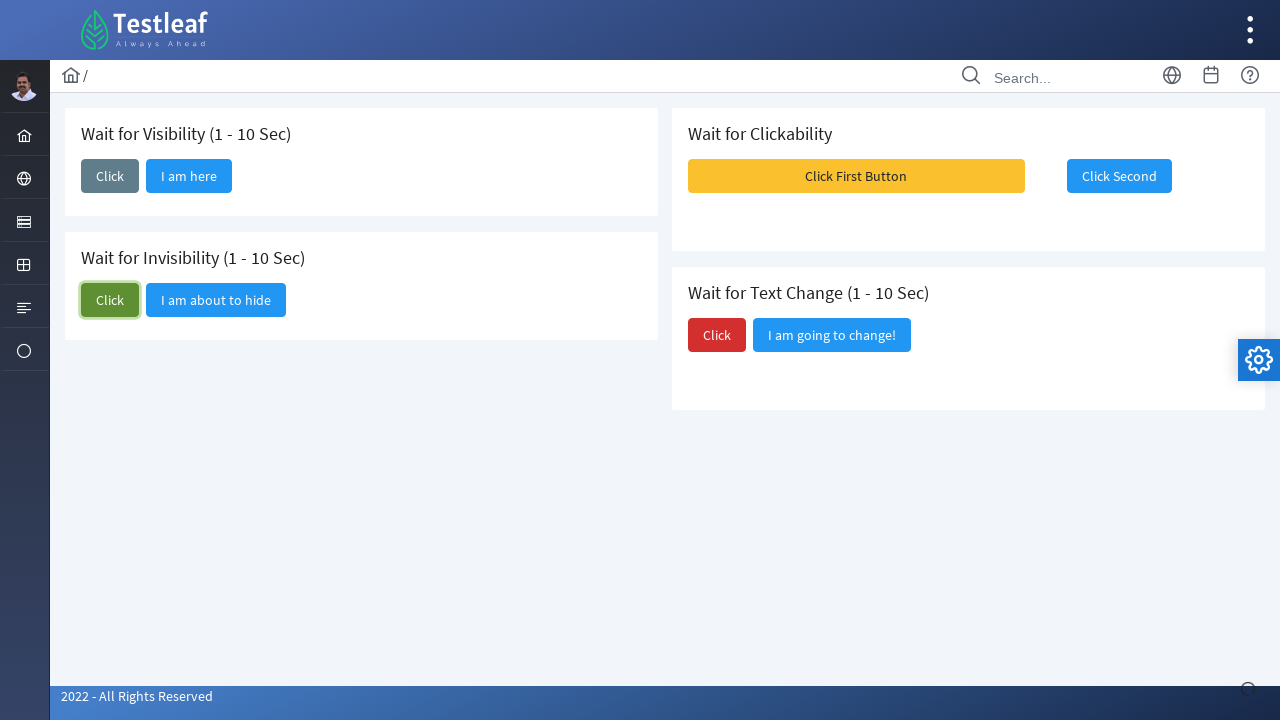